Tests various mouse interactions including click, double-click, right-click, and hover actions on different elements

Starting URL: https://training-support.net/webelements/mouse-events

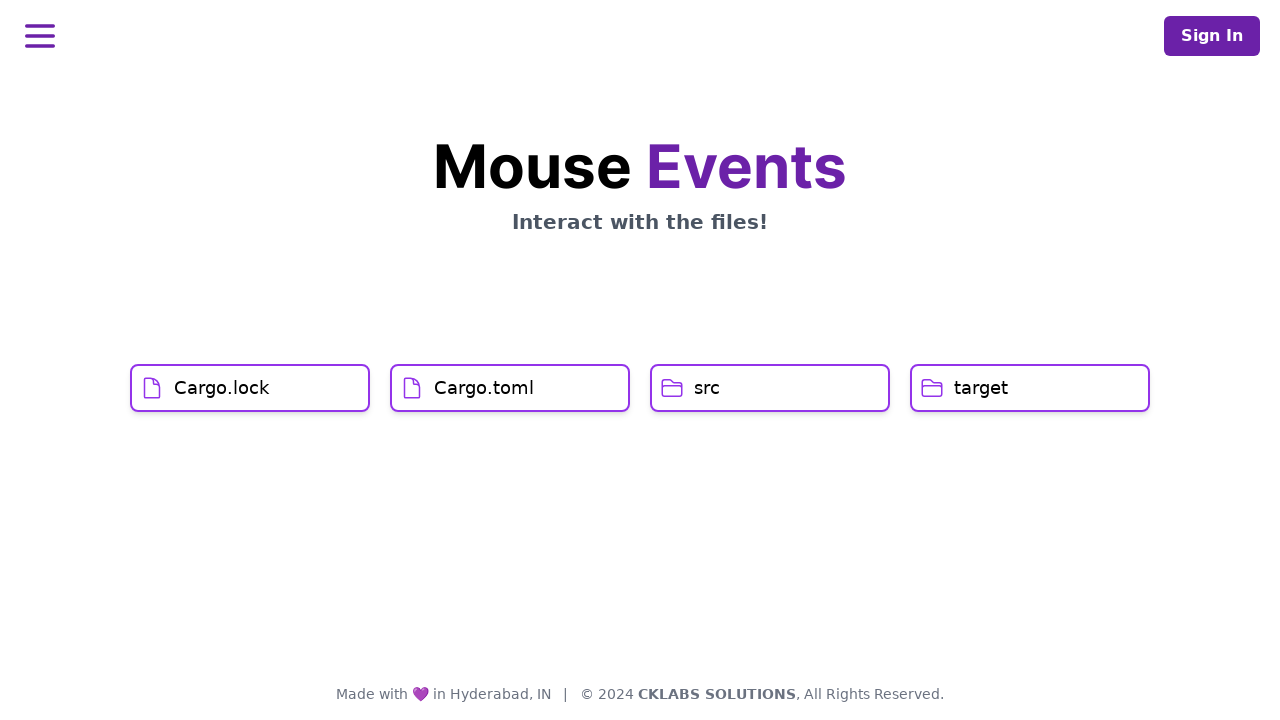

Located Cargo.lock element
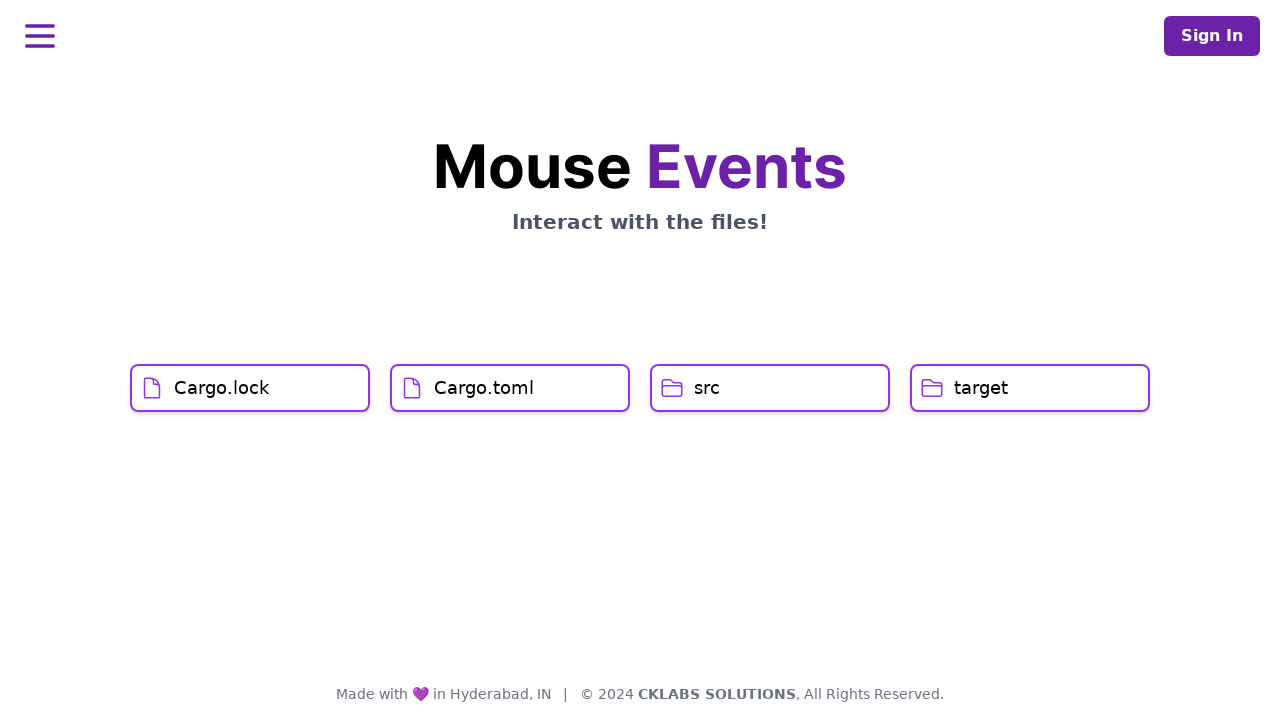

Located Cargo.toml element
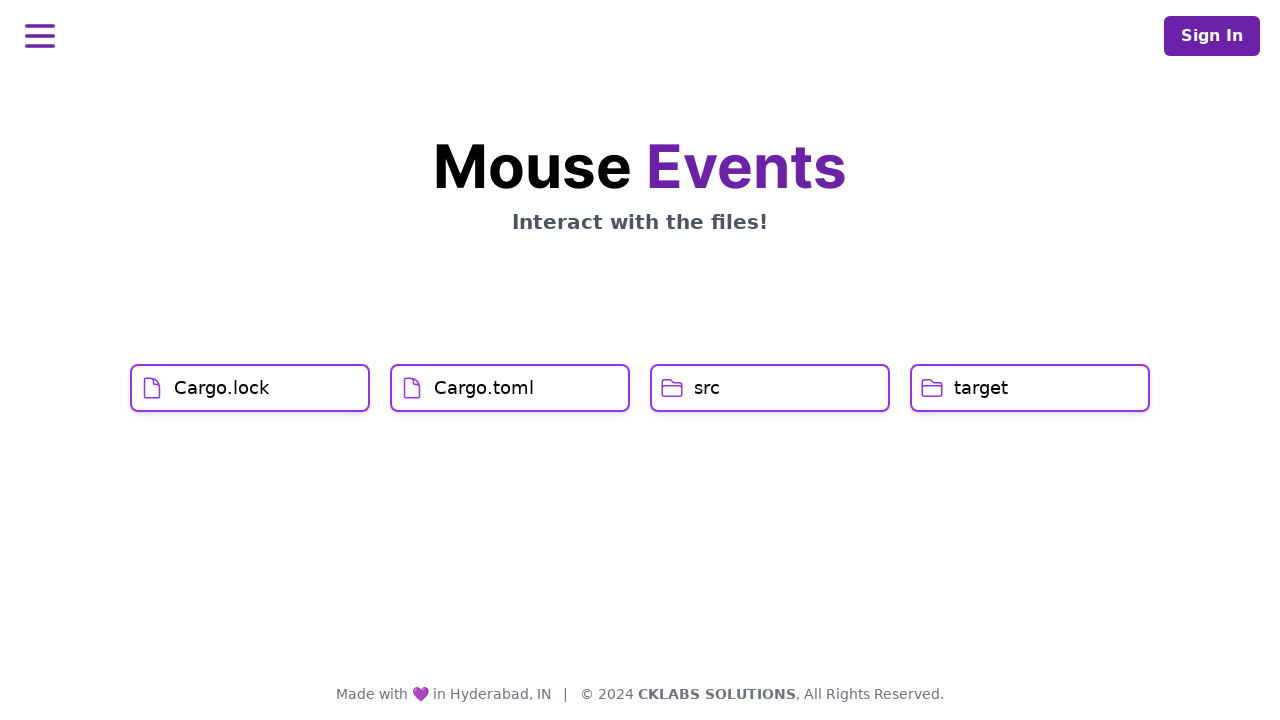

Located src button element
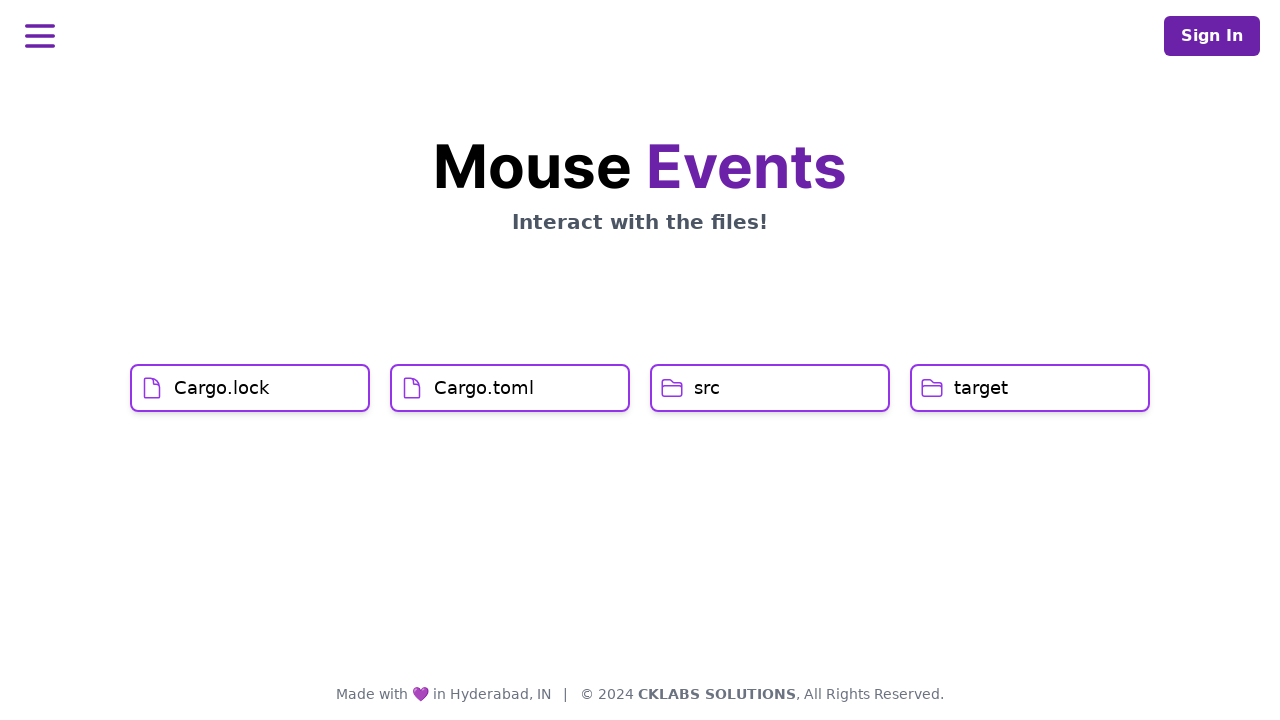

Located target button element
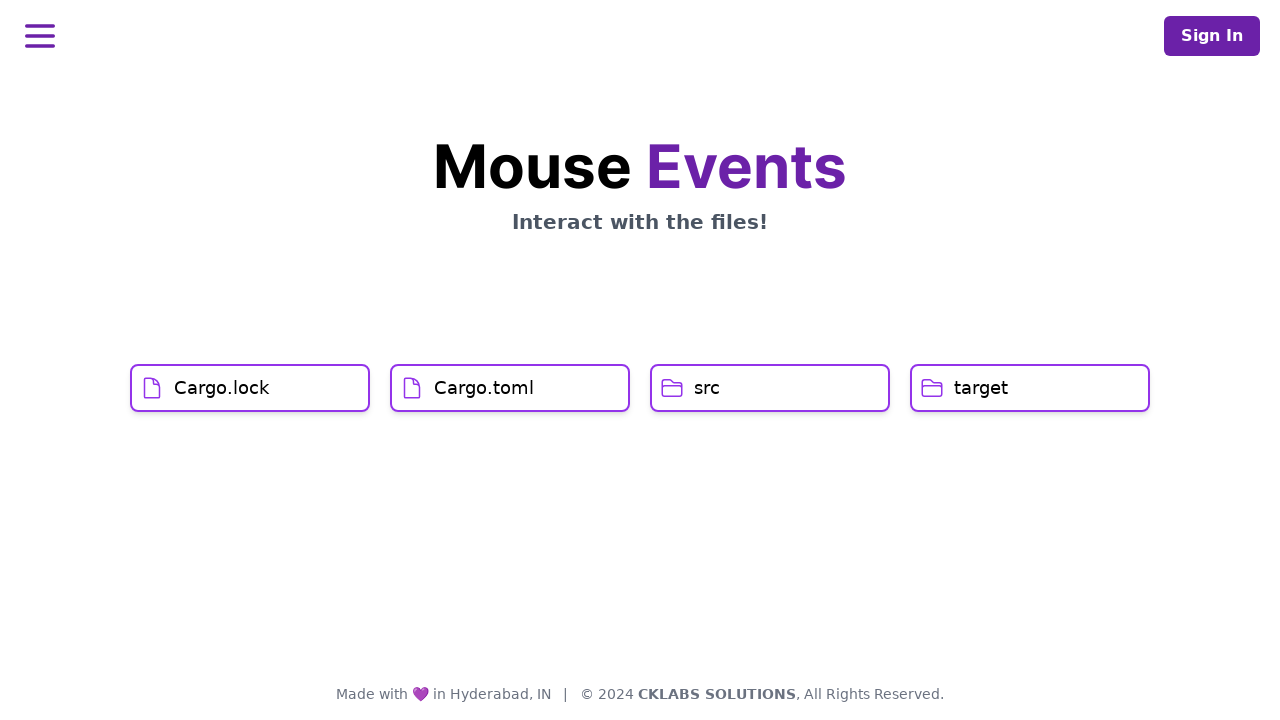

Clicked on Cargo.lock element at (222, 388) on h1:text('Cargo.lock')
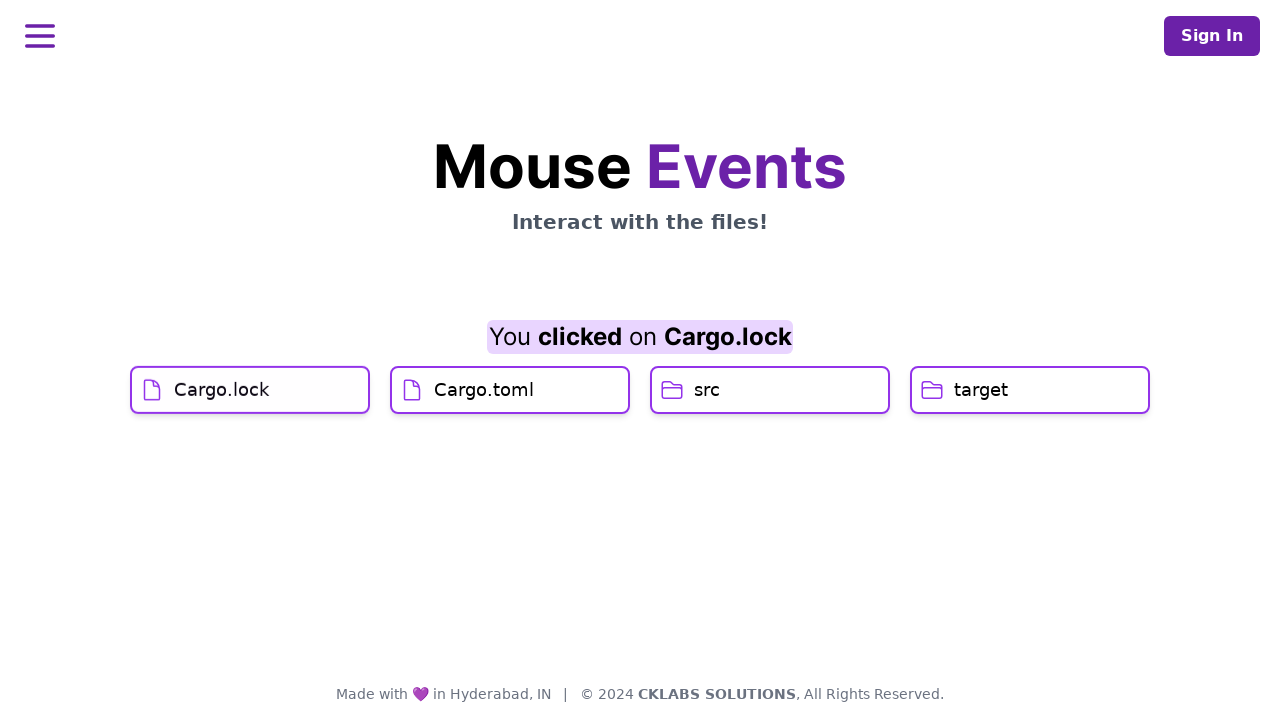

Waited 1 second
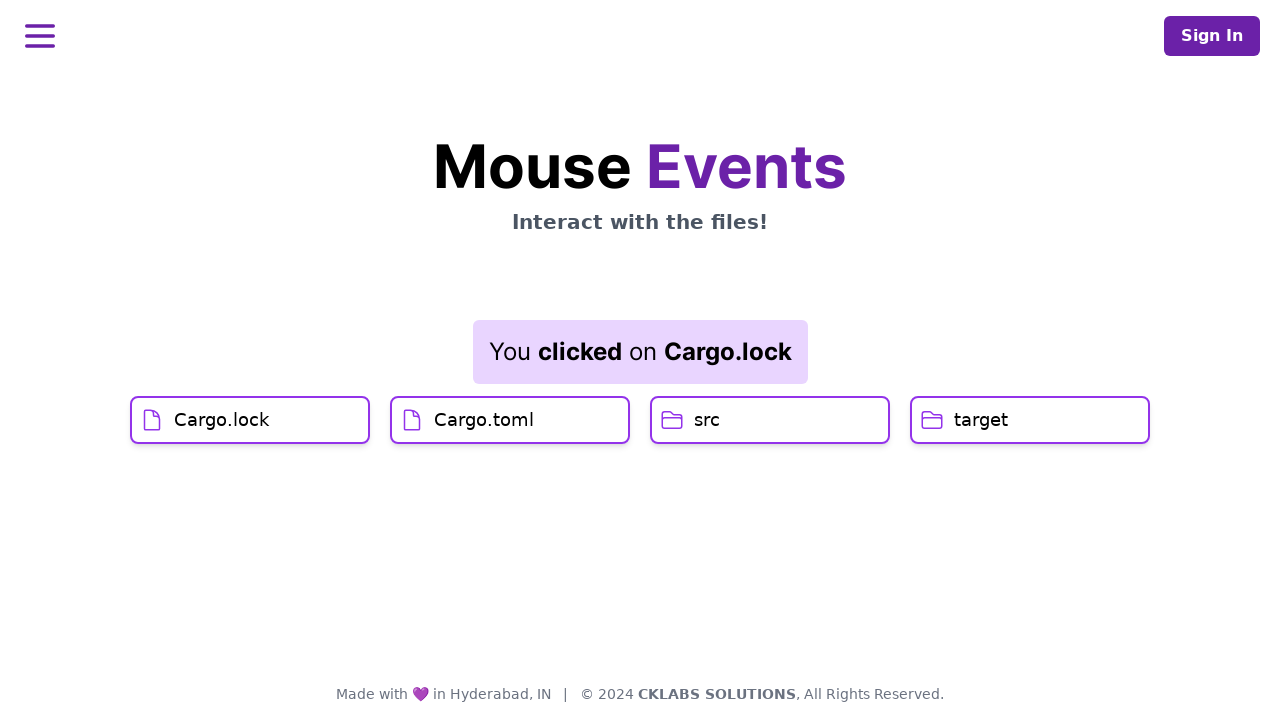

Hovered over Cargo.toml element at (484, 420) on h1:text('Cargo.toml')
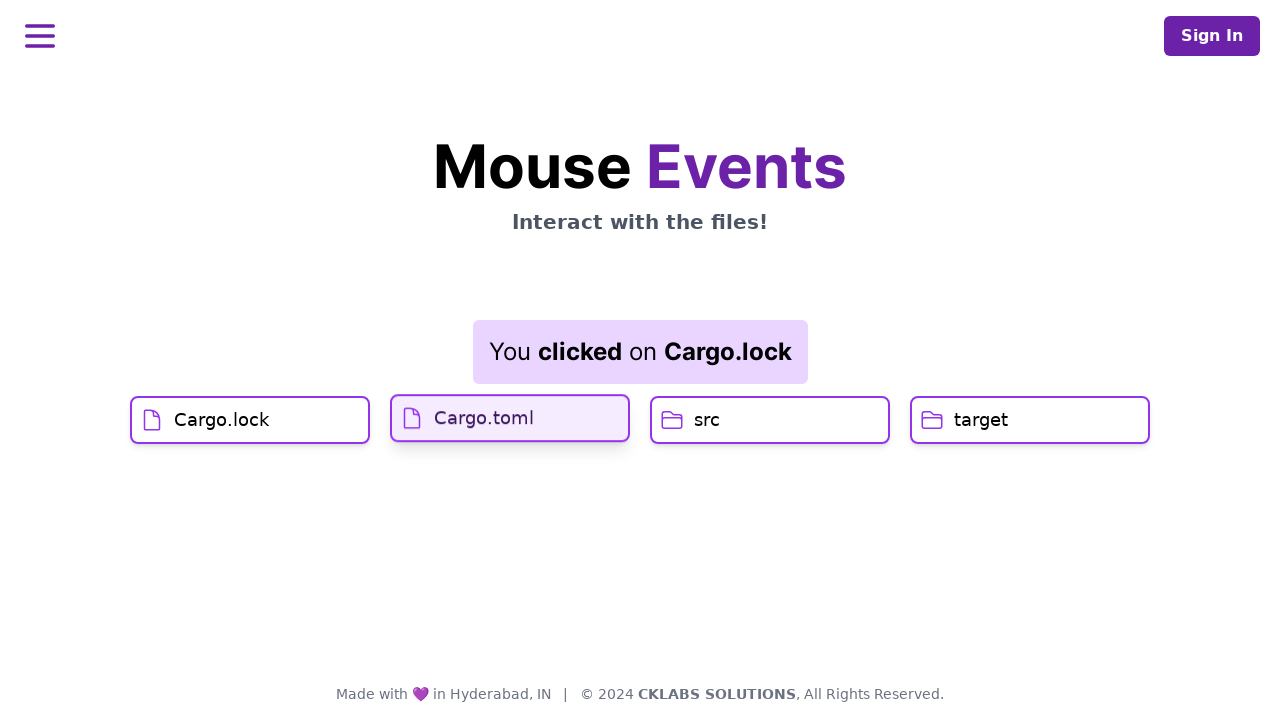

Clicked on Cargo.toml element at (484, 416) on h1:text('Cargo.toml')
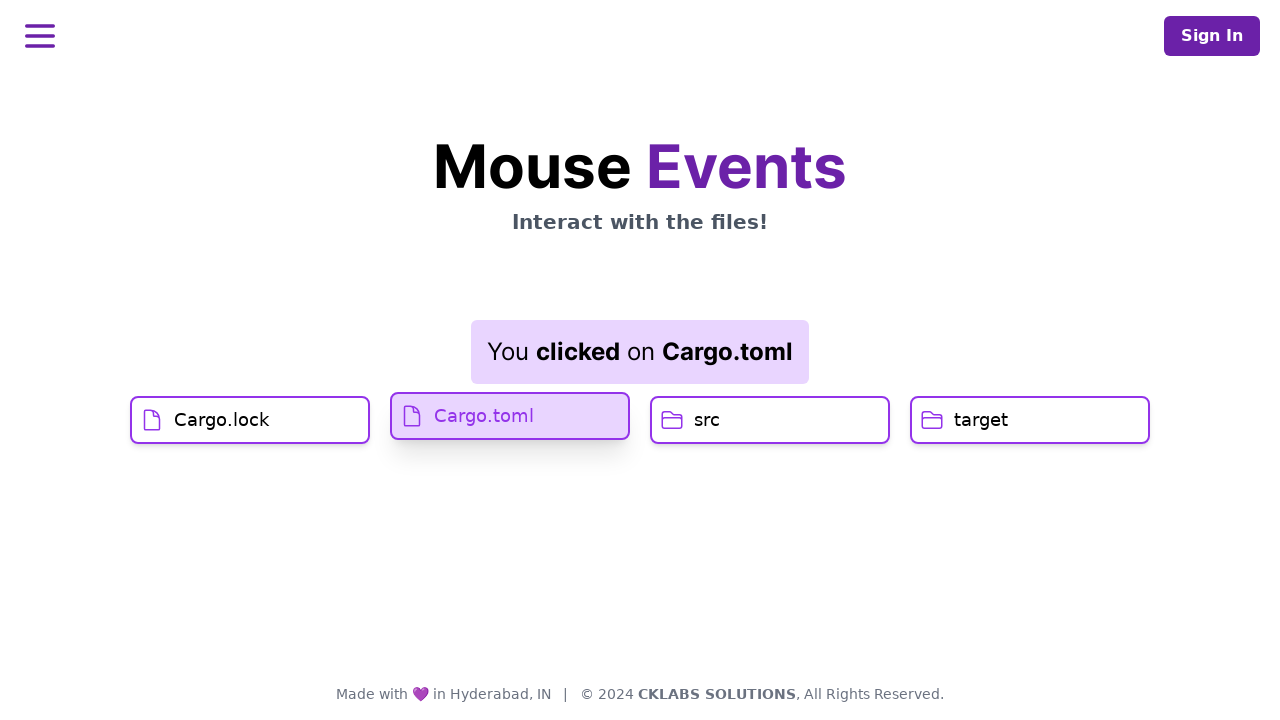

Retrieved result message: You clicked on Cargo.toml
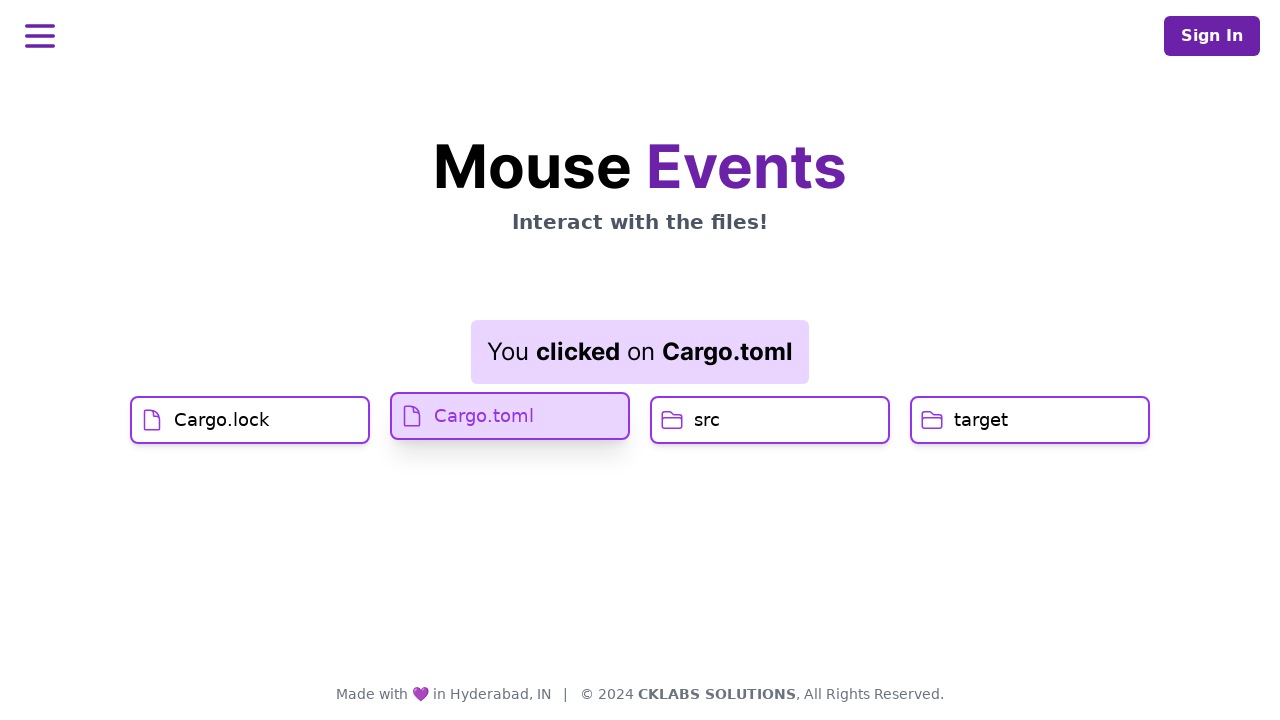

Double-clicked on src button element at (707, 420) on h1:text('src')
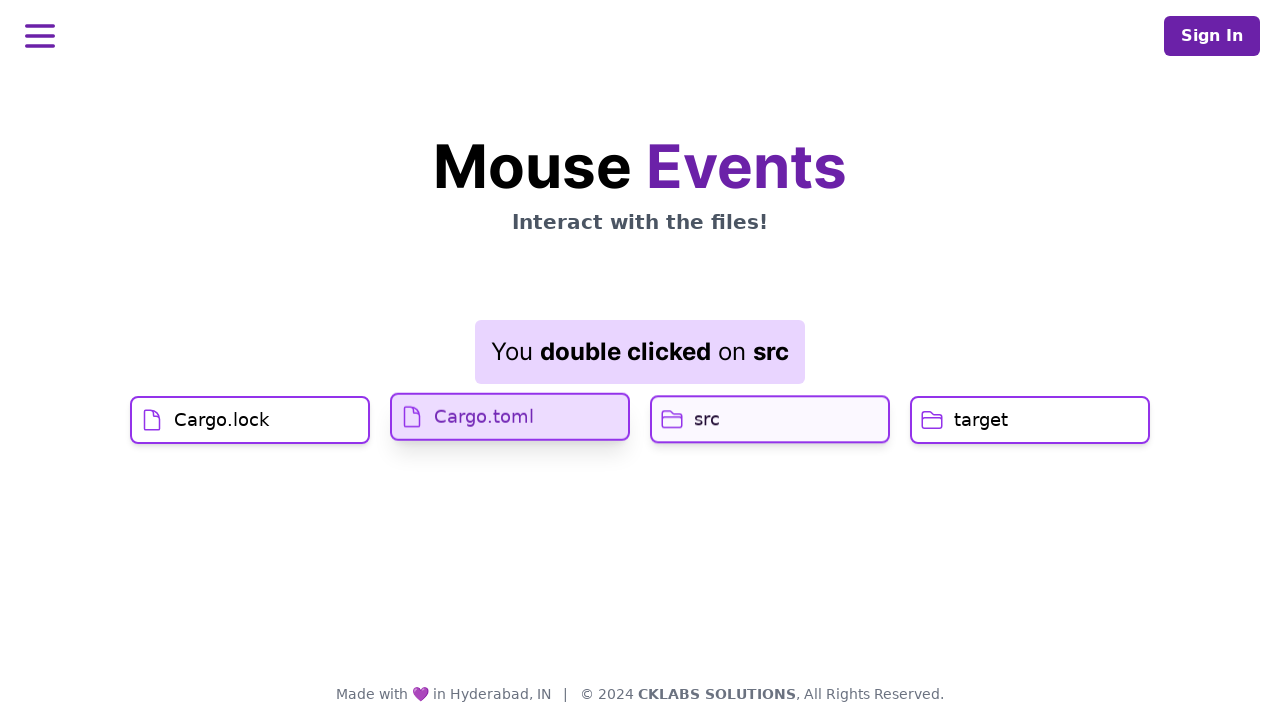

Right-clicked on target button element at (981, 420) on h1:text('target')
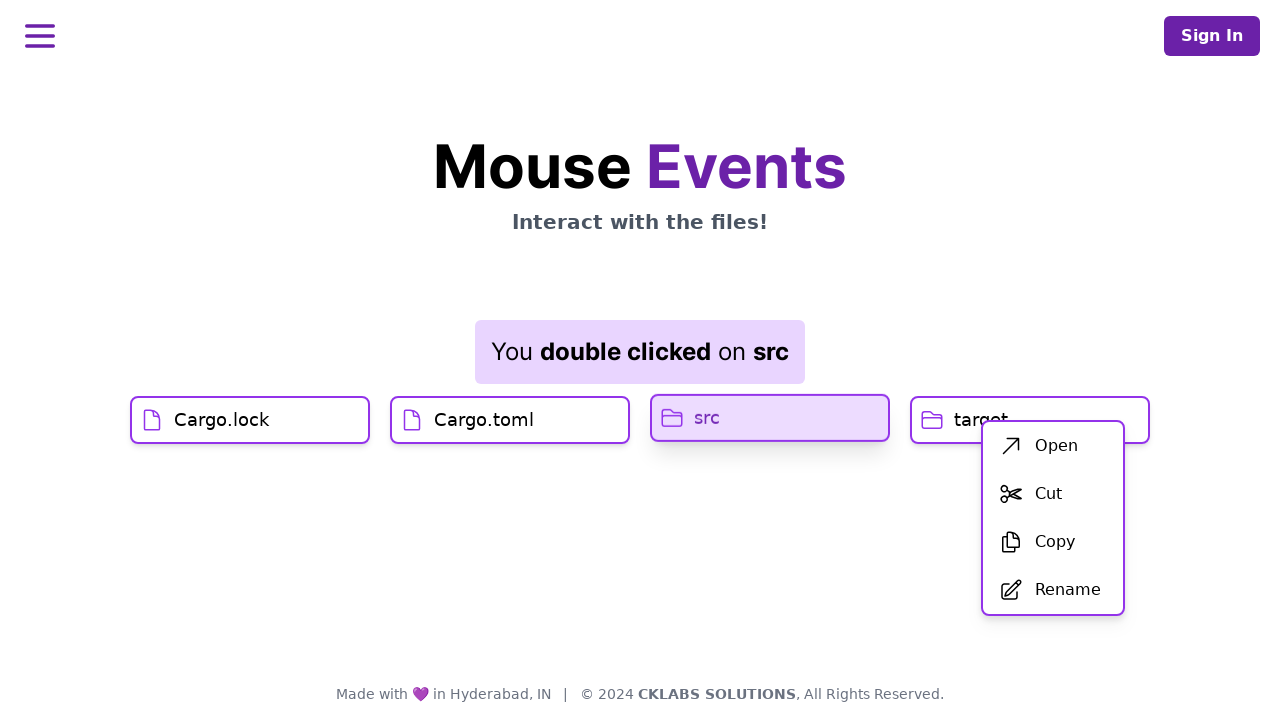

Clicked first item in context menu at (1053, 446) on xpath=//div[@id='menu']/div/ul/li[1]
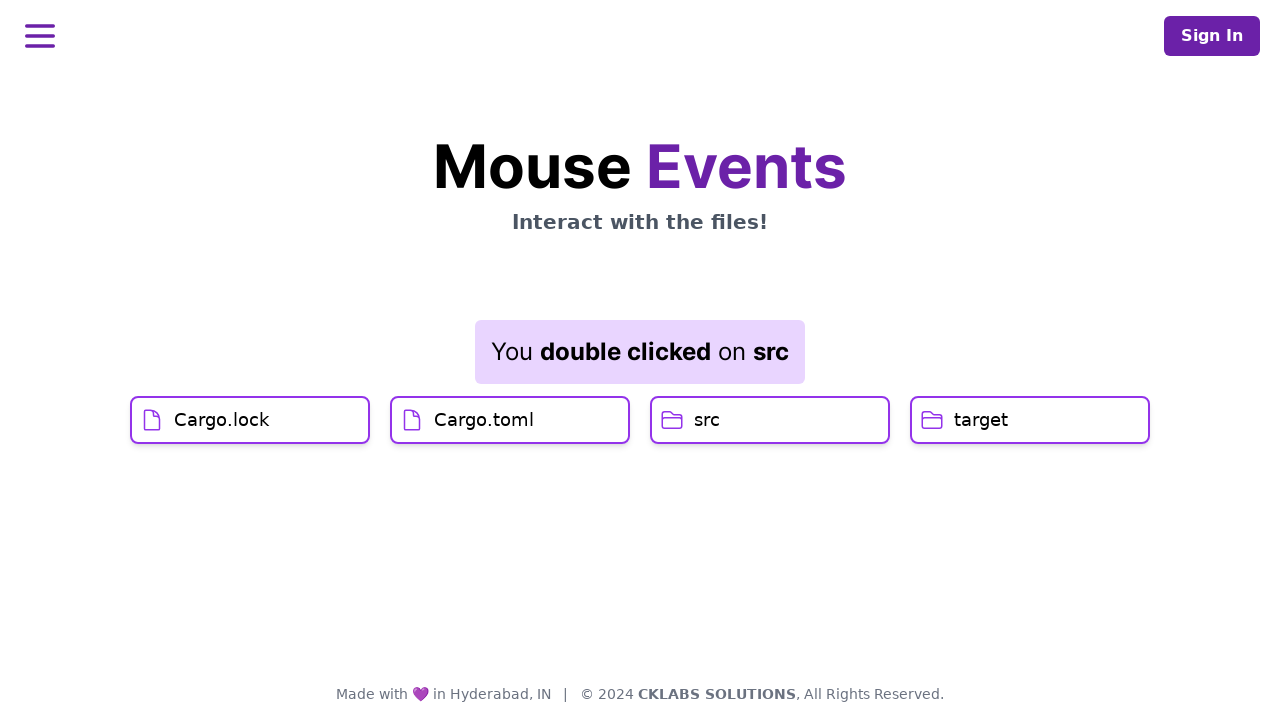

Retrieved updated result message: You double clicked on src
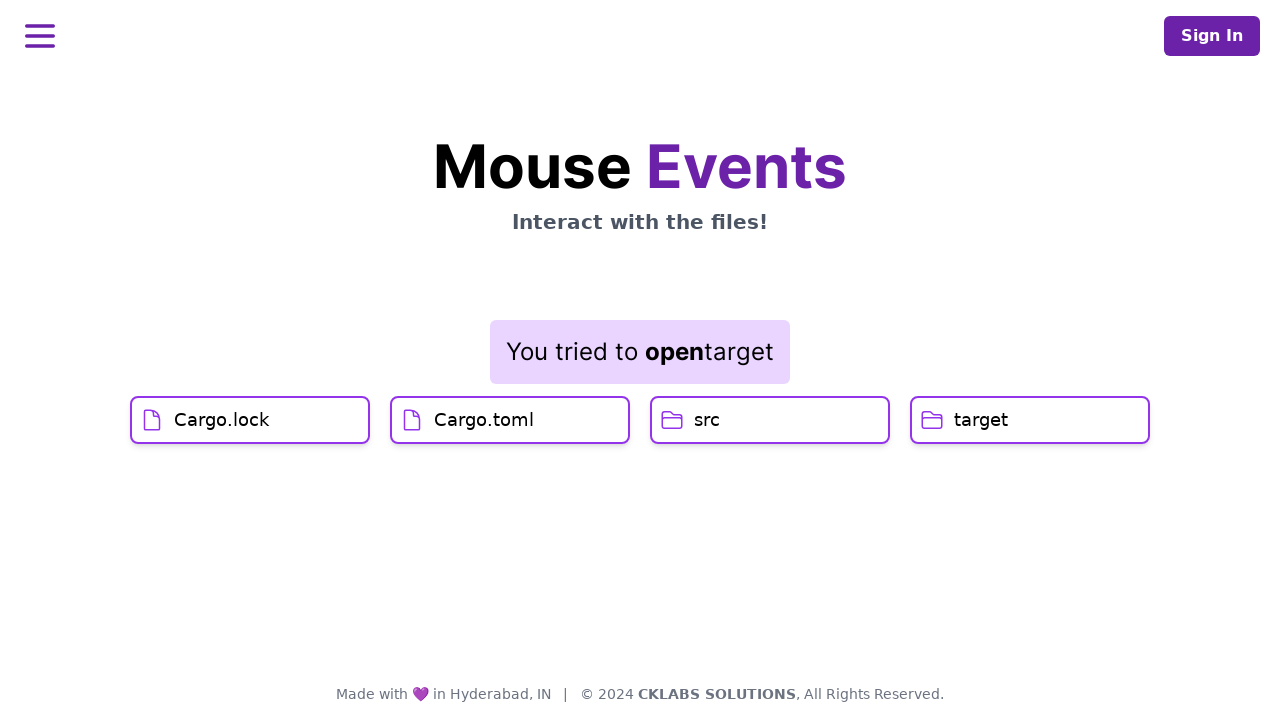

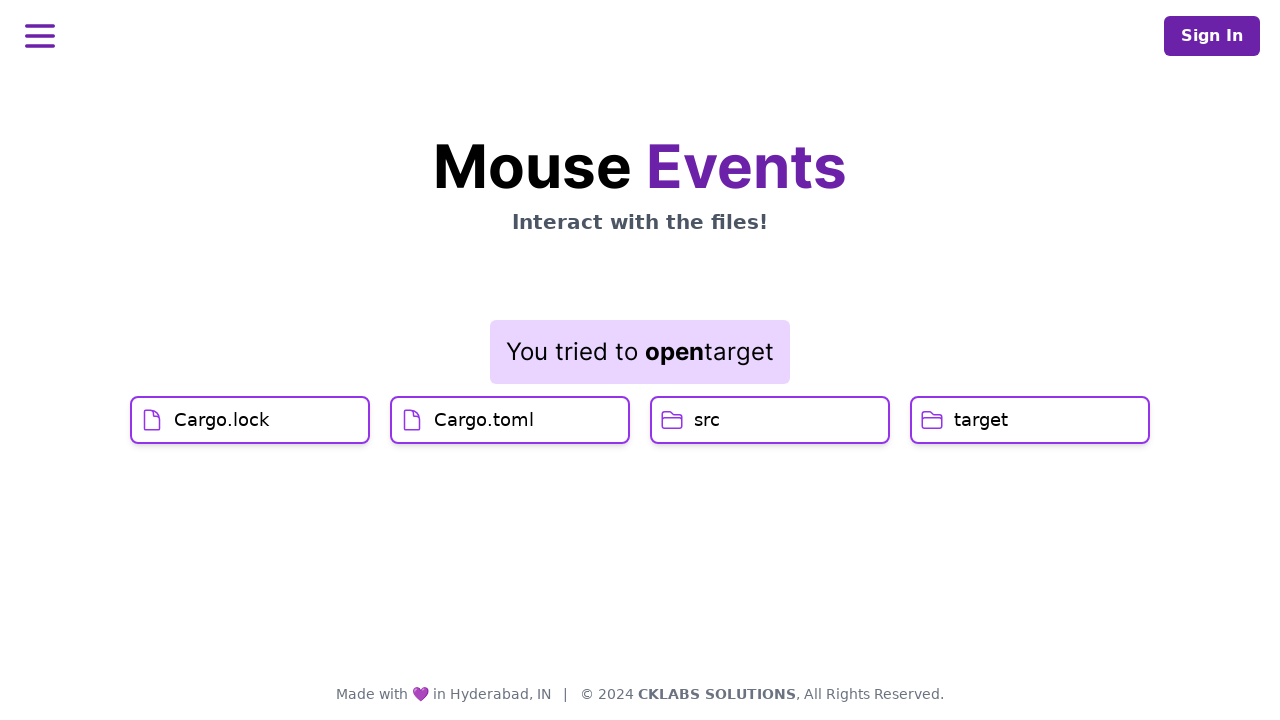